Tests that clicking the Resources button in the navbar displays the resources section with w3schools link

Starting URL: http://www.uitestingplayground.com/

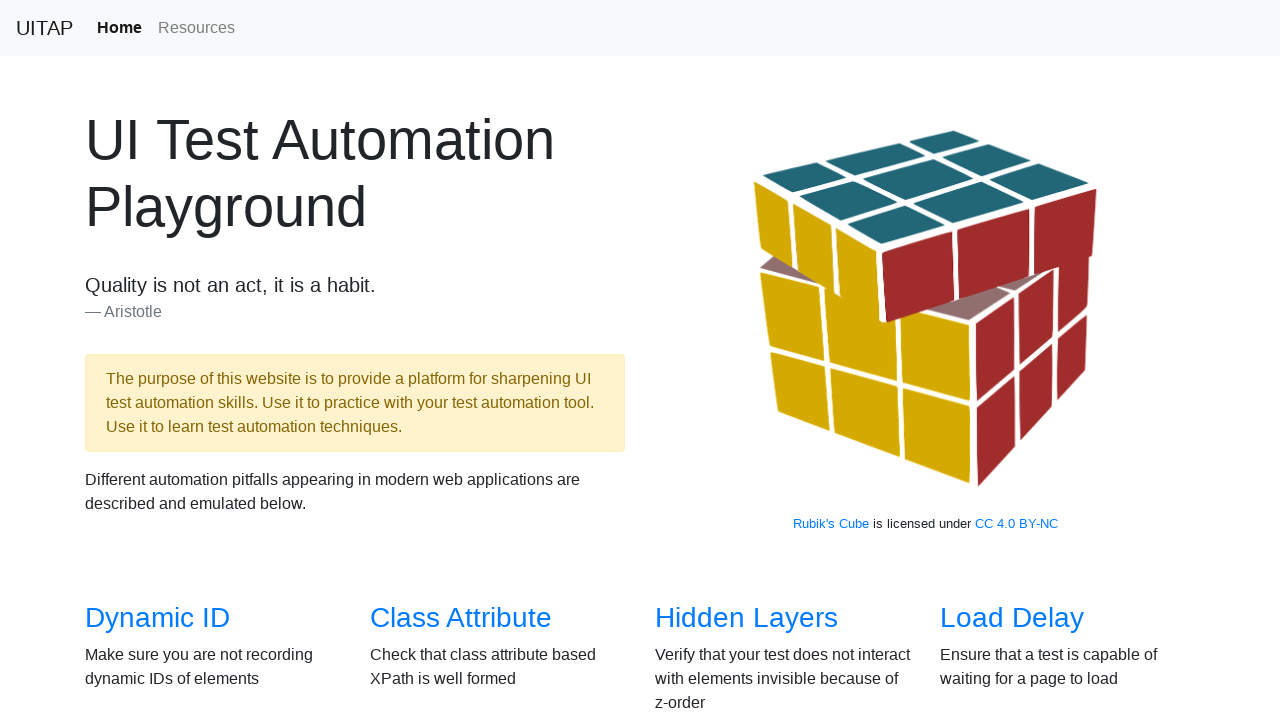

Clicked Resources button in navbar at (196, 28) on a.nav-link[href='/resources']
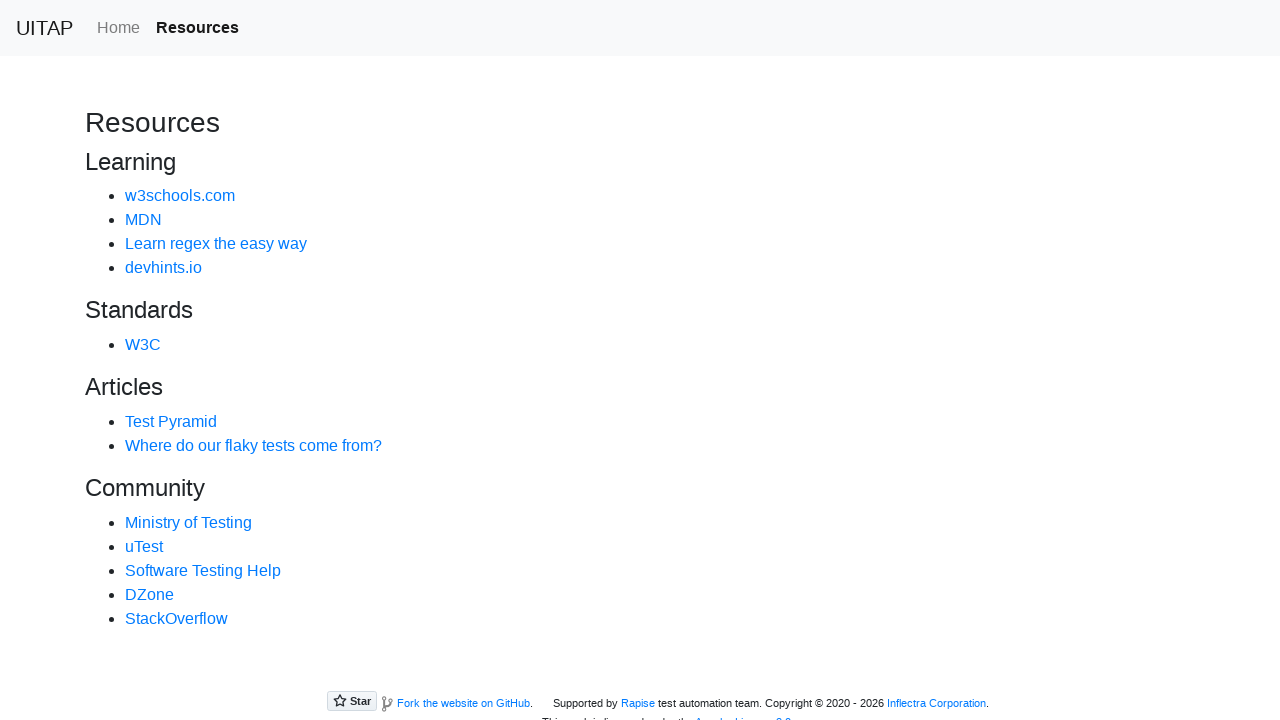

Resources section loaded and w3schools link is visible
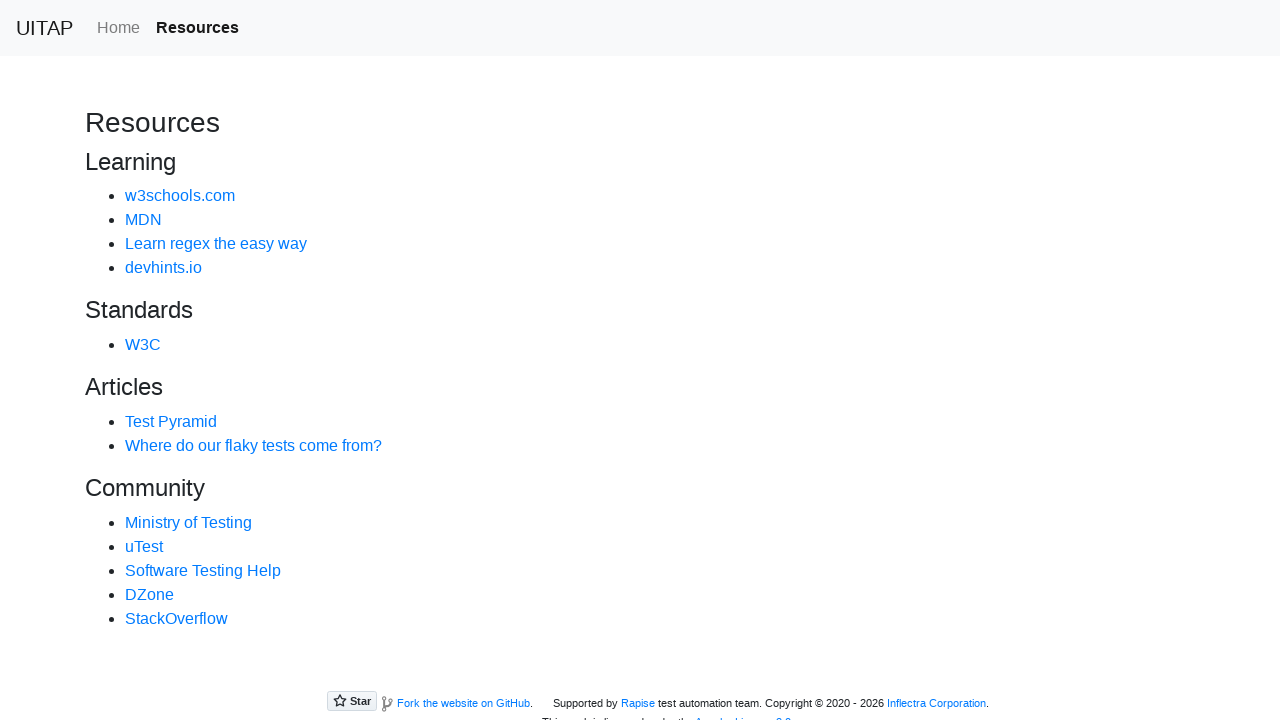

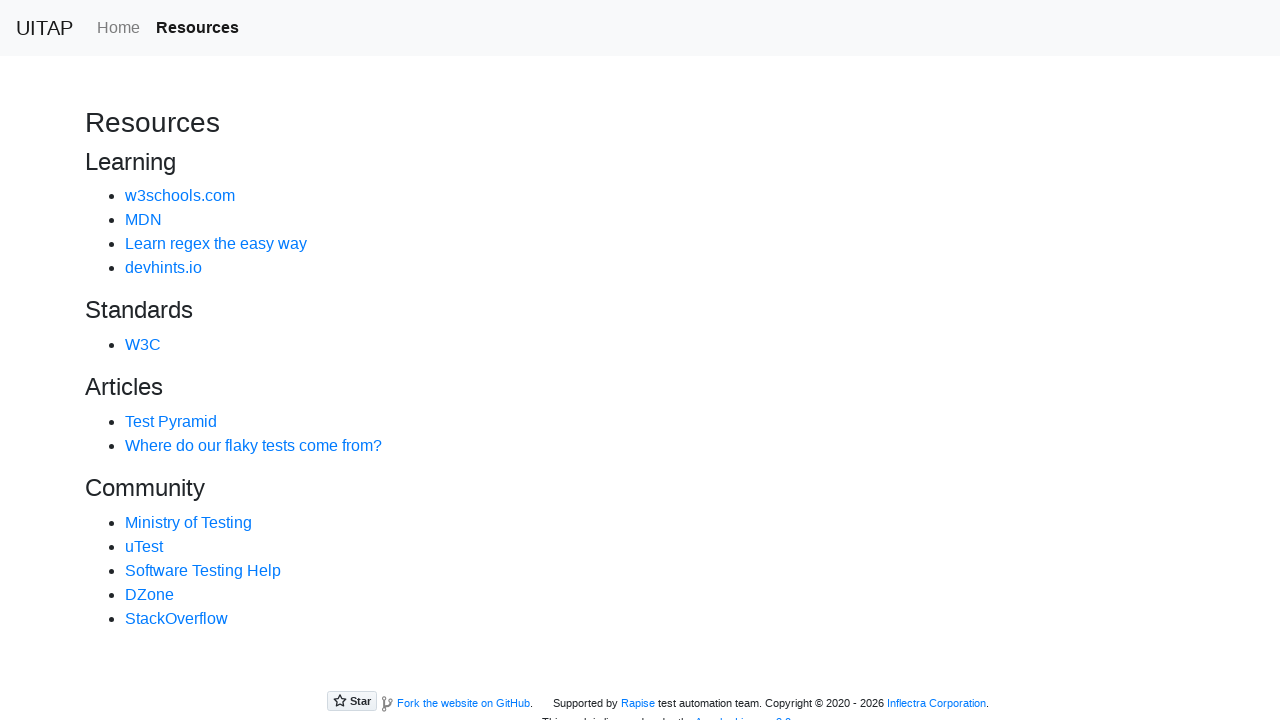